Tests JavaScript prompt dialog handling by clicking a button to trigger a JS prompt, entering text into the prompt, and accepting it.

Starting URL: https://the-internet.herokuapp.com/javascript_alerts

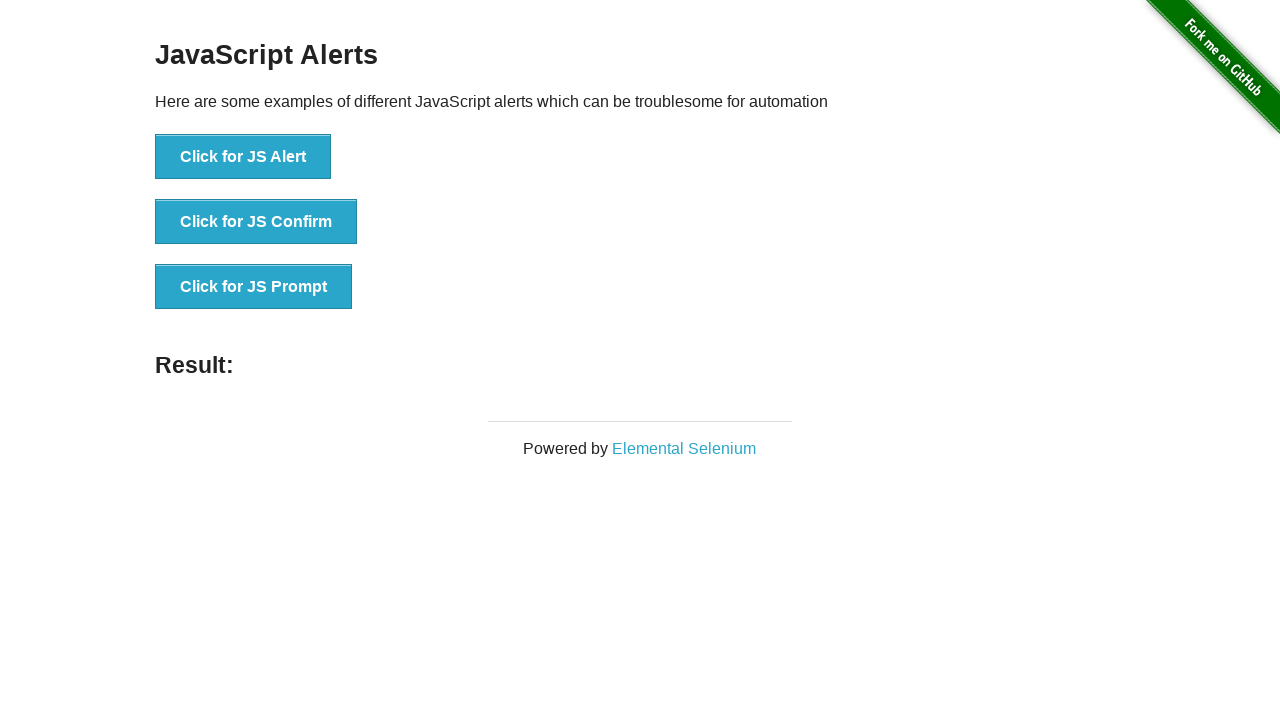

Clicked button to trigger JavaScript prompt dialog at (254, 287) on xpath=//button[@onclick='jsPrompt()']
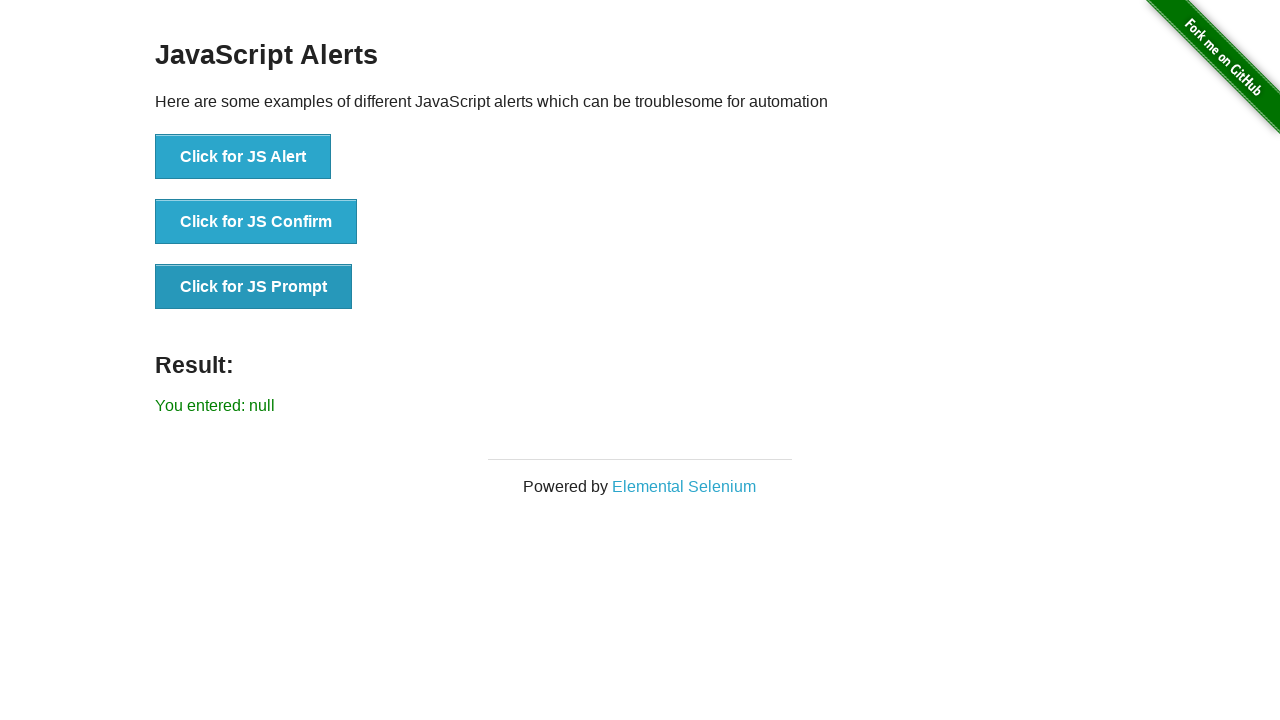

Registered dialog event handler for prompt
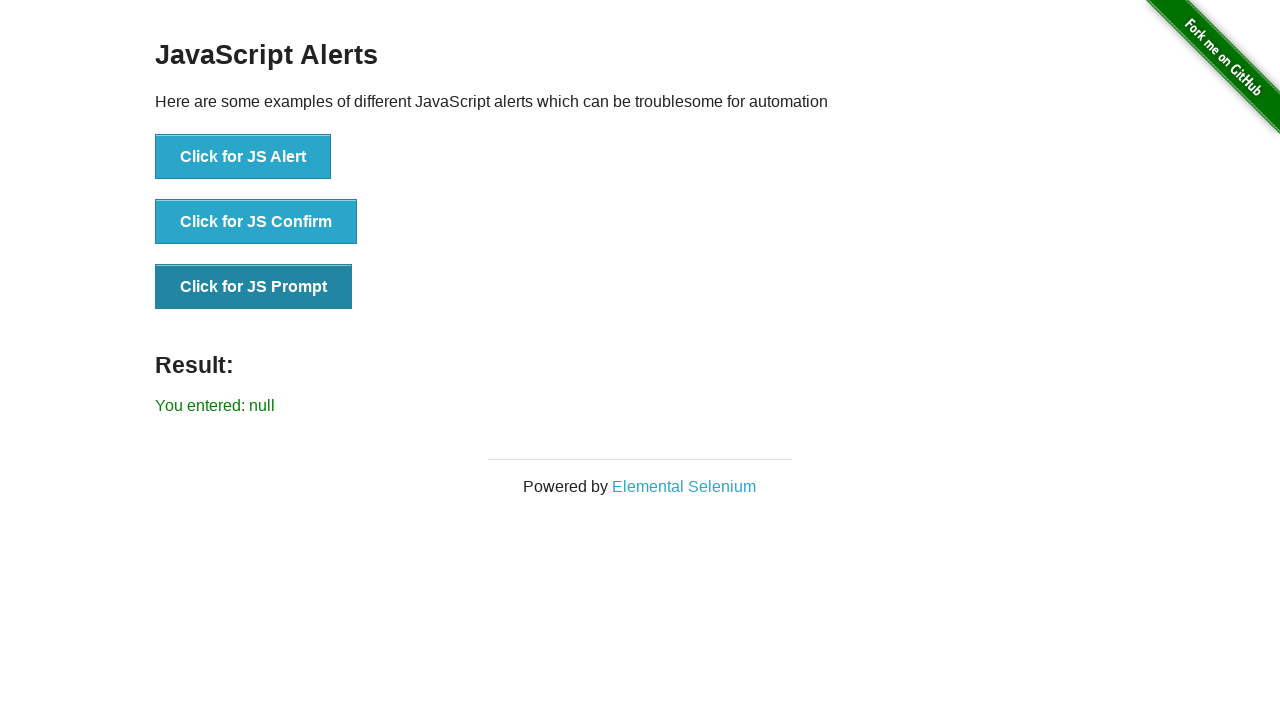

Clicked button again to trigger prompt and entered text 'I am testing jsPrompt' at (254, 287) on xpath=//button[@onclick='jsPrompt()']
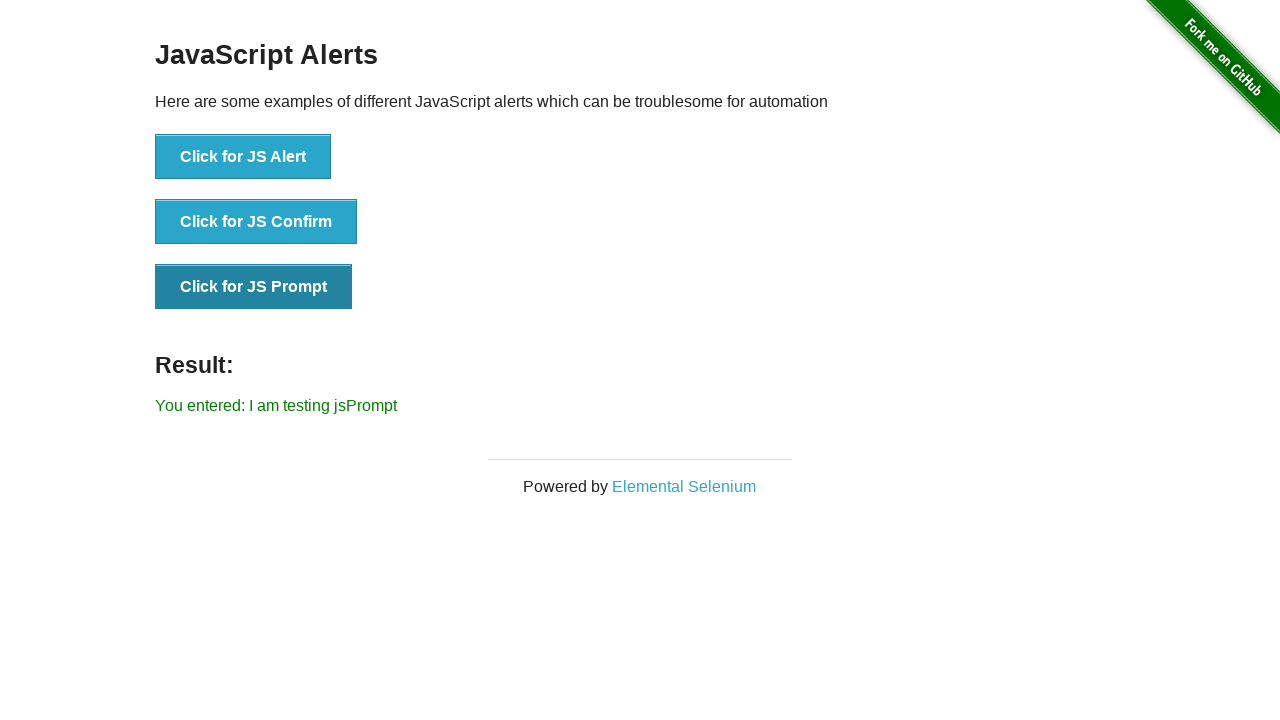

Result element loaded after accepting prompt
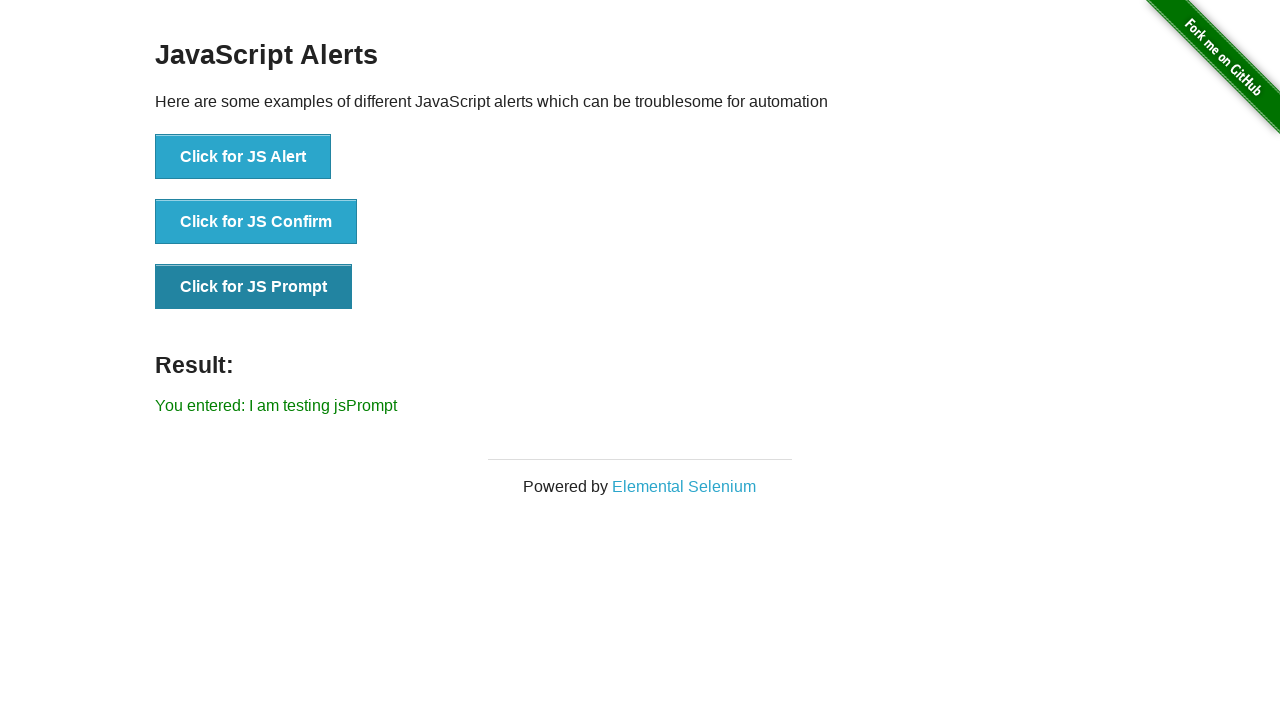

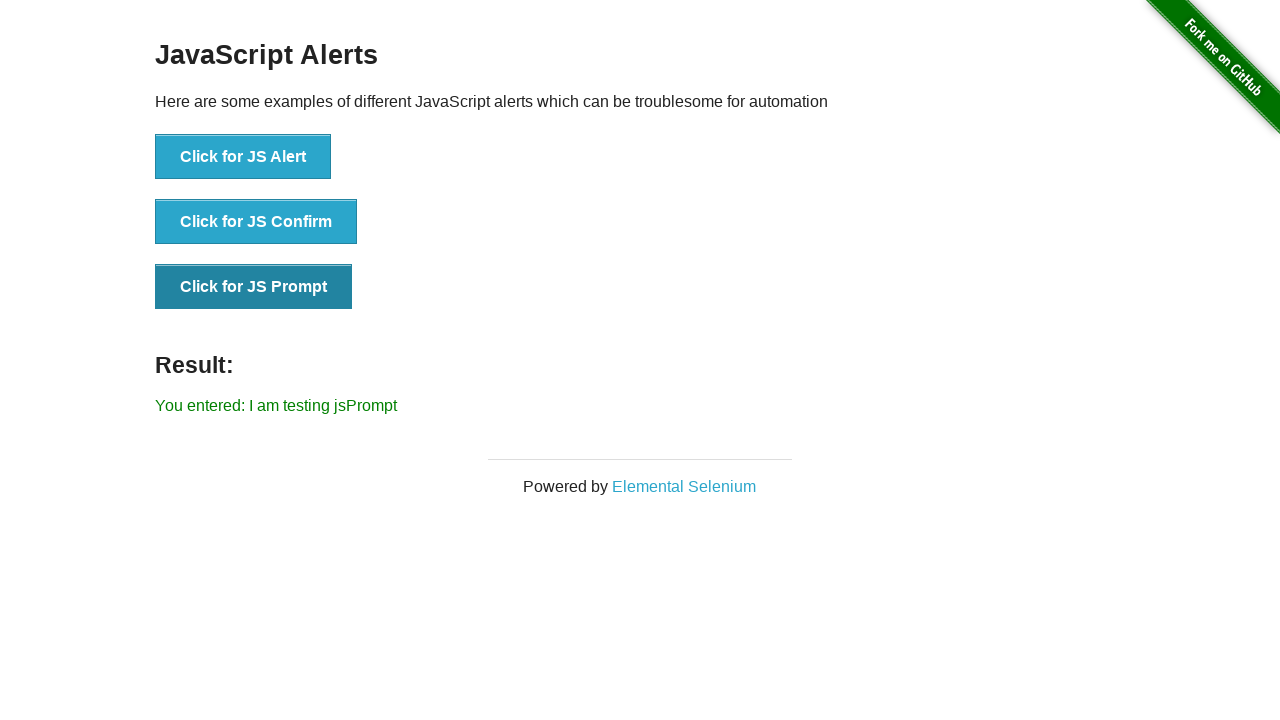